Tests the race search functionality on netkeiba.com by filling in date range filters, selecting racecourses, choosing race classes, setting display count, and submitting the search form.

Starting URL: https://db.netkeiba.com/?pid=race_search_detail

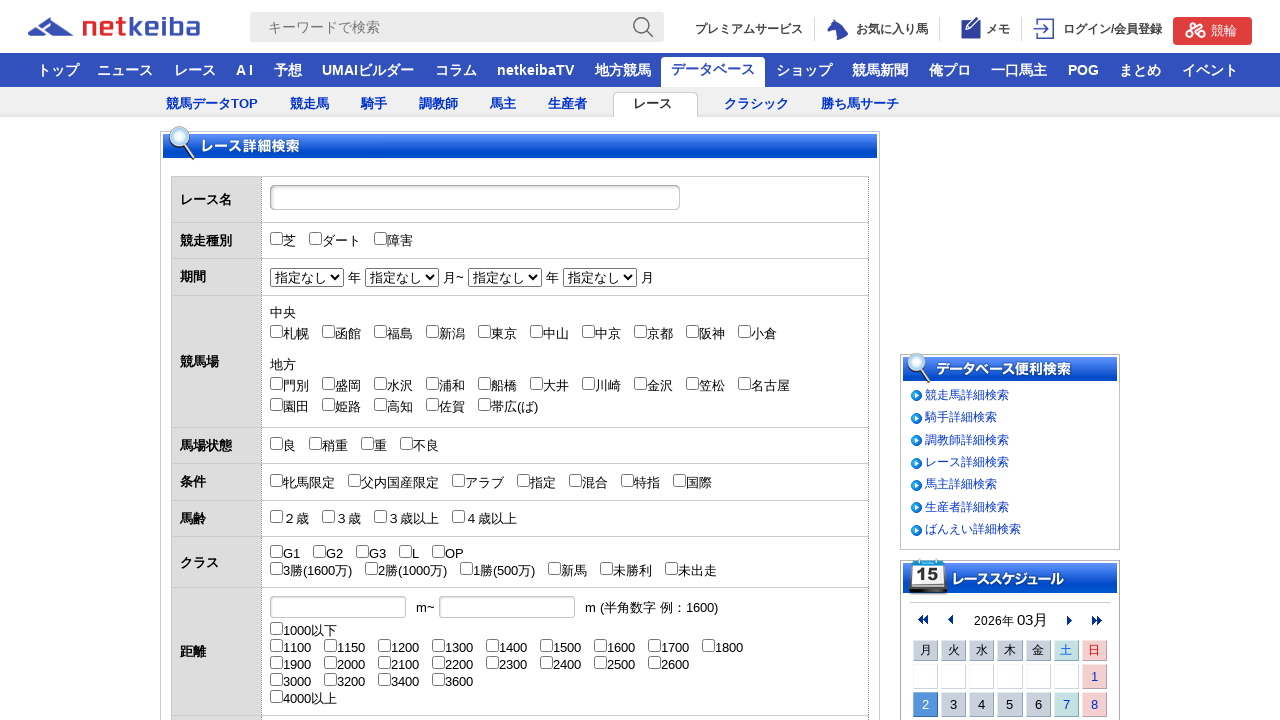

Page loaded with domcontentloaded state
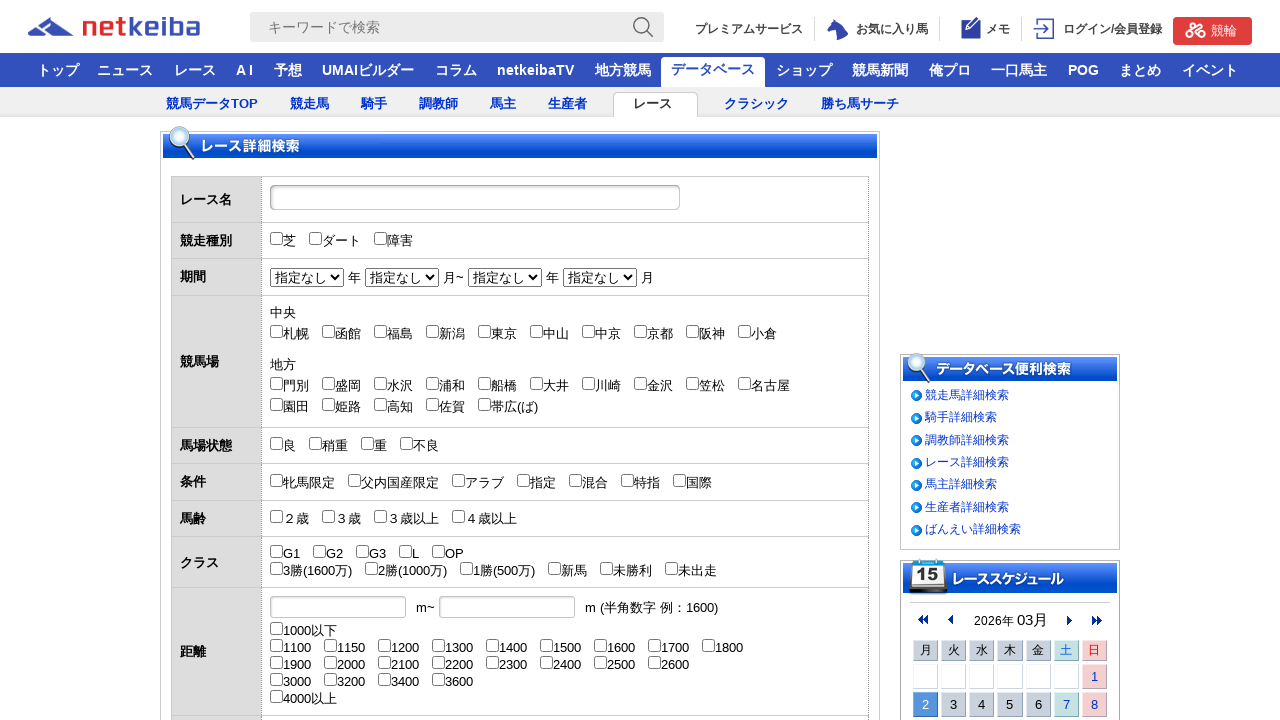

Selected start year: 2010 on select[name='start_year']
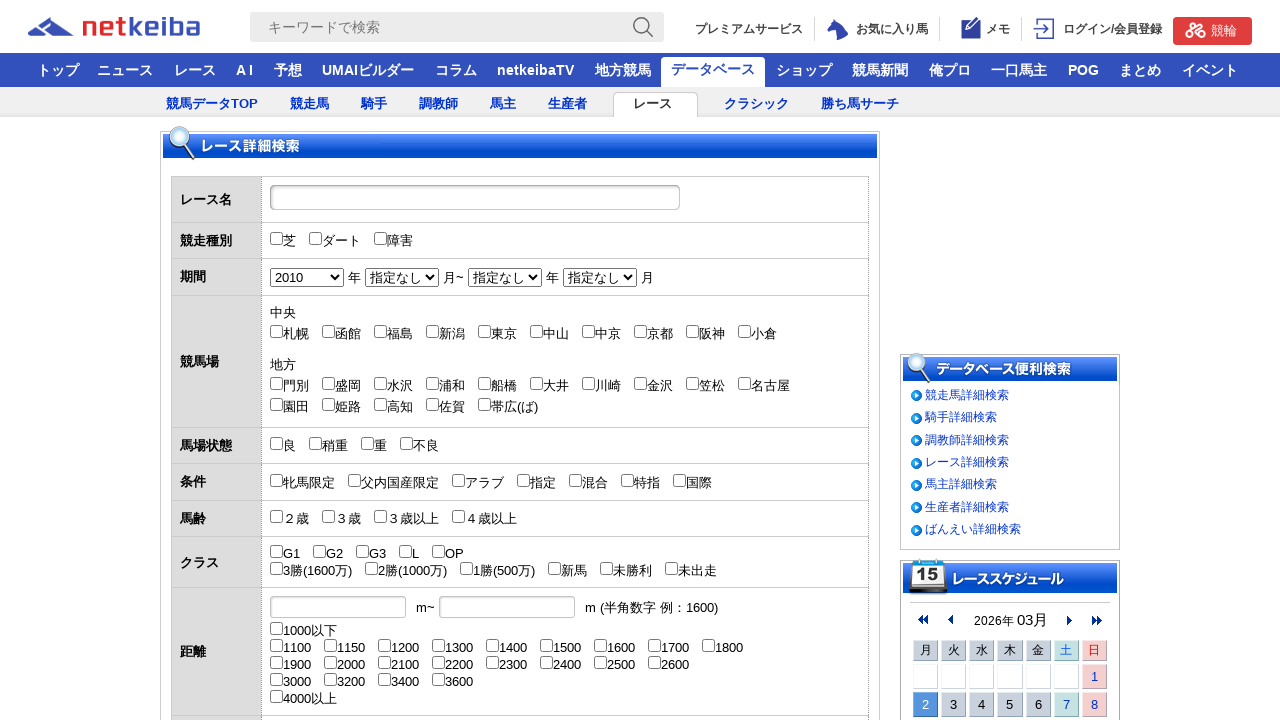

Selected start month: January on select[name='start_mon']
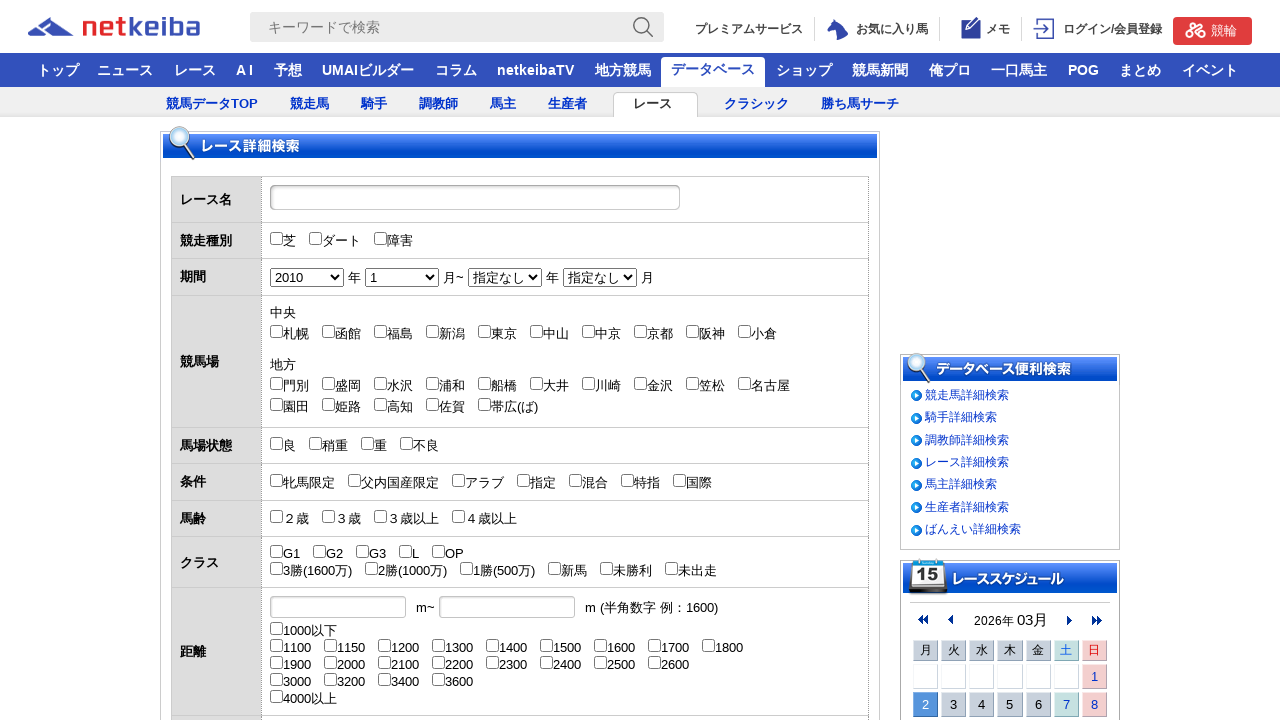

Selected end year: 2021 on select[name='end_year']
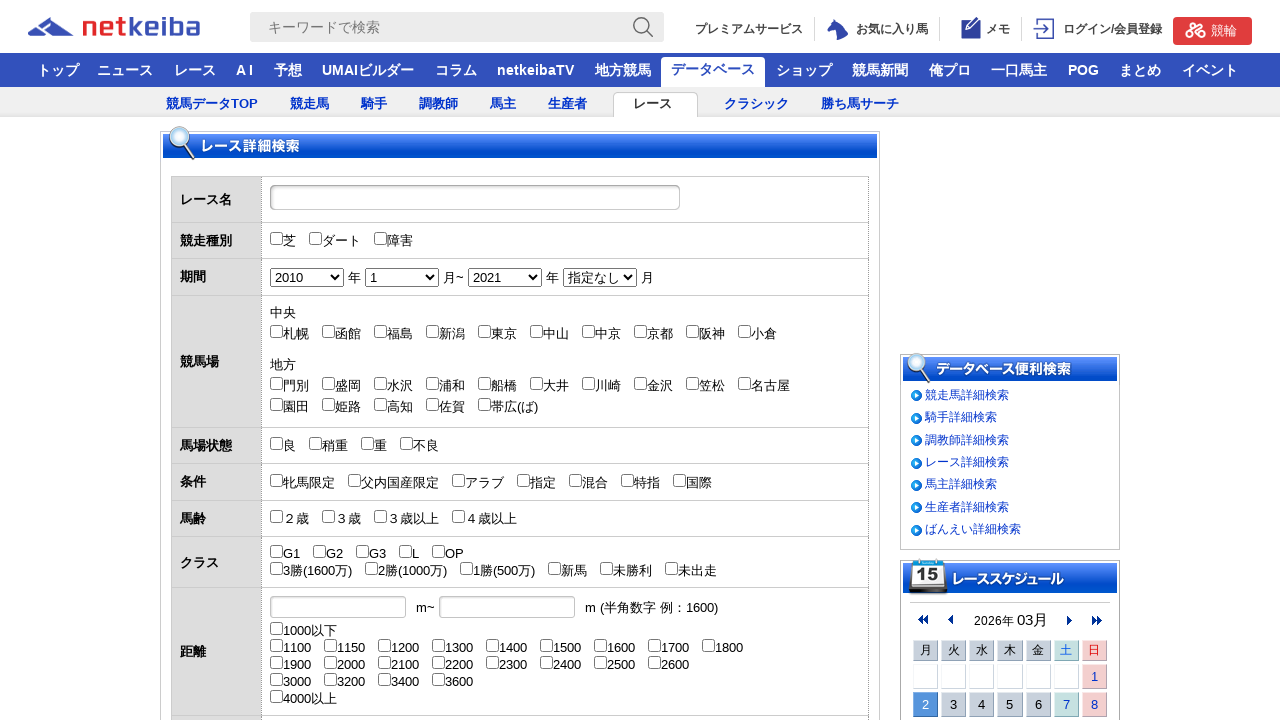

Selected end month: December on select[name='end_mon']
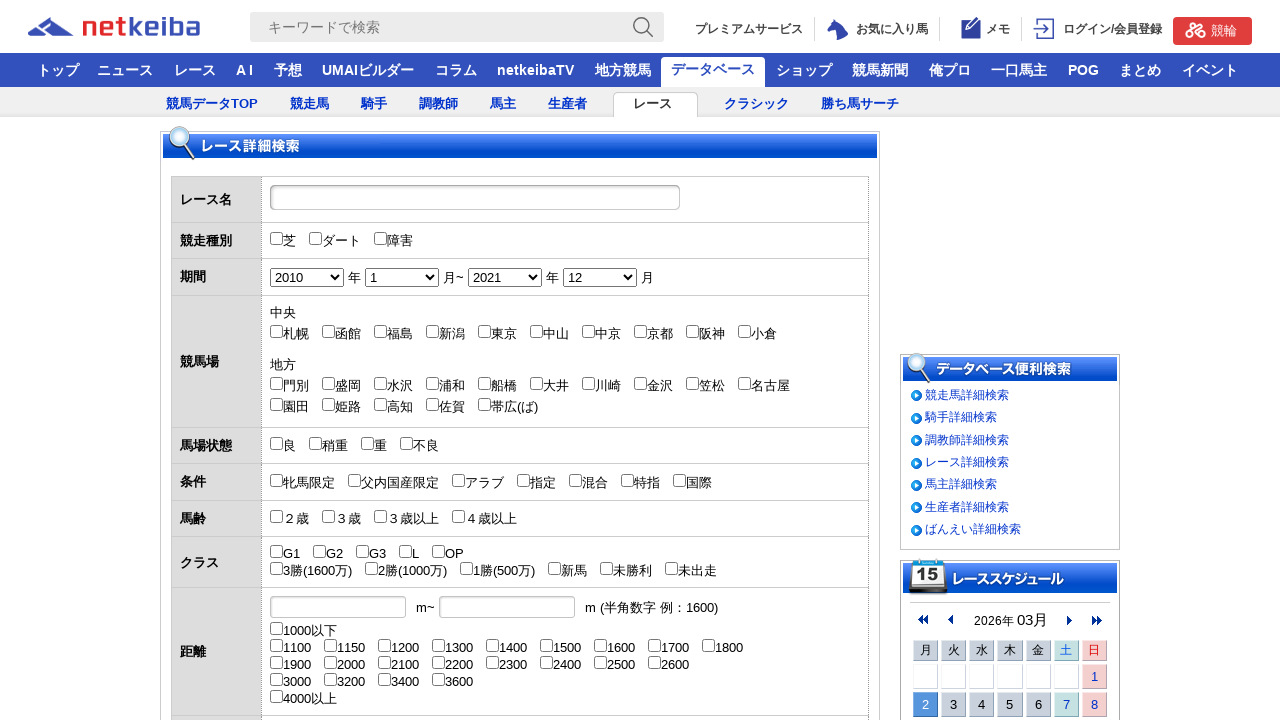

Checked central racecourse 01 at (276, 331) on #check_Jyo_01
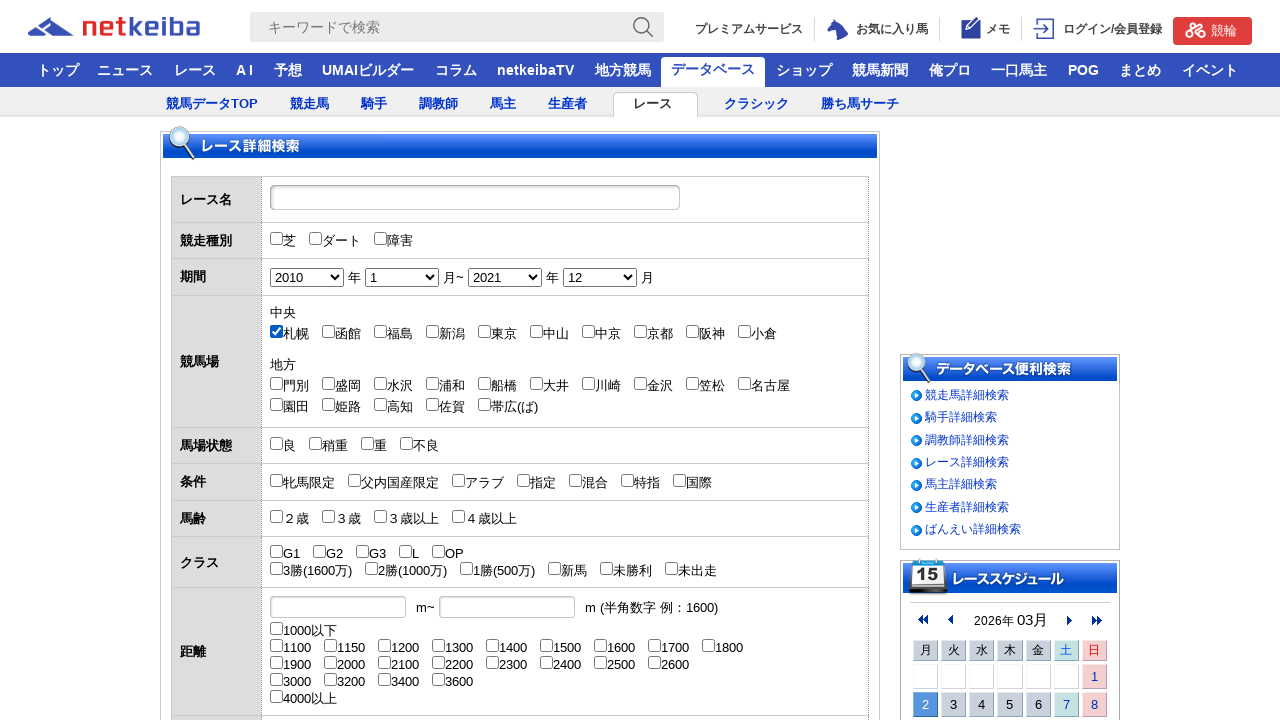

Checked central racecourse 02 at (328, 331) on #check_Jyo_02
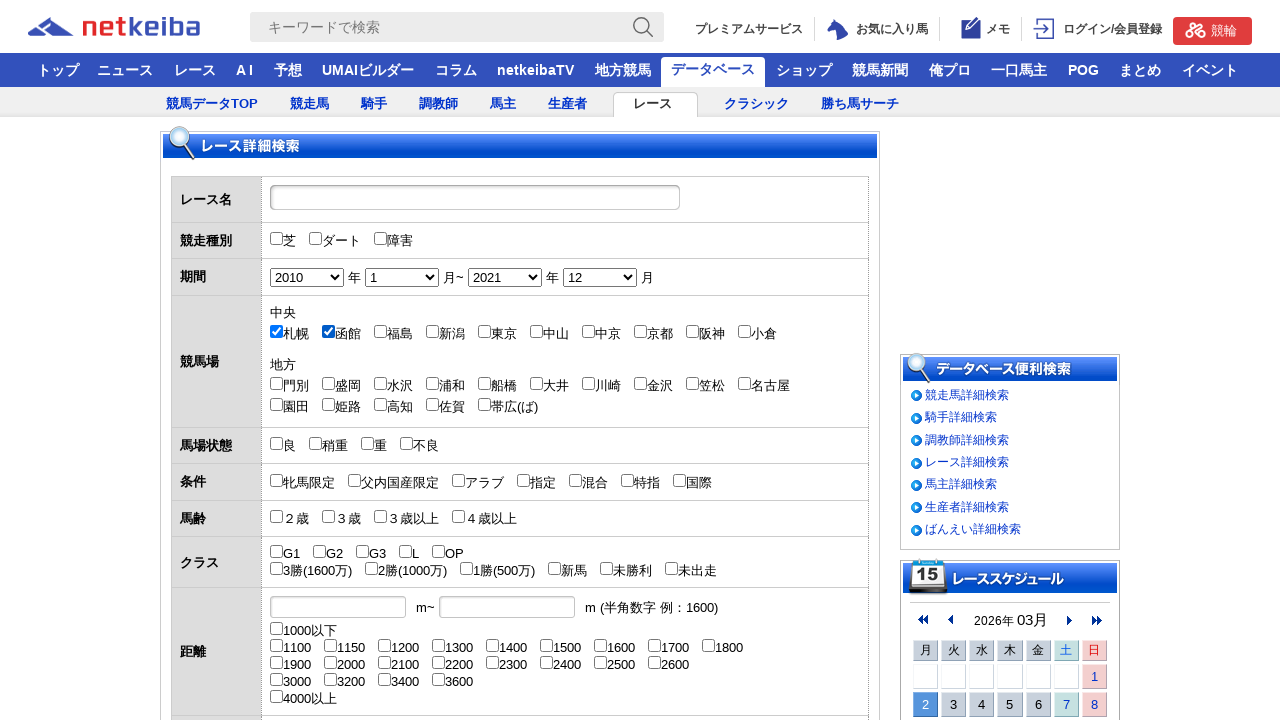

Checked central racecourse 03 at (380, 331) on #check_Jyo_03
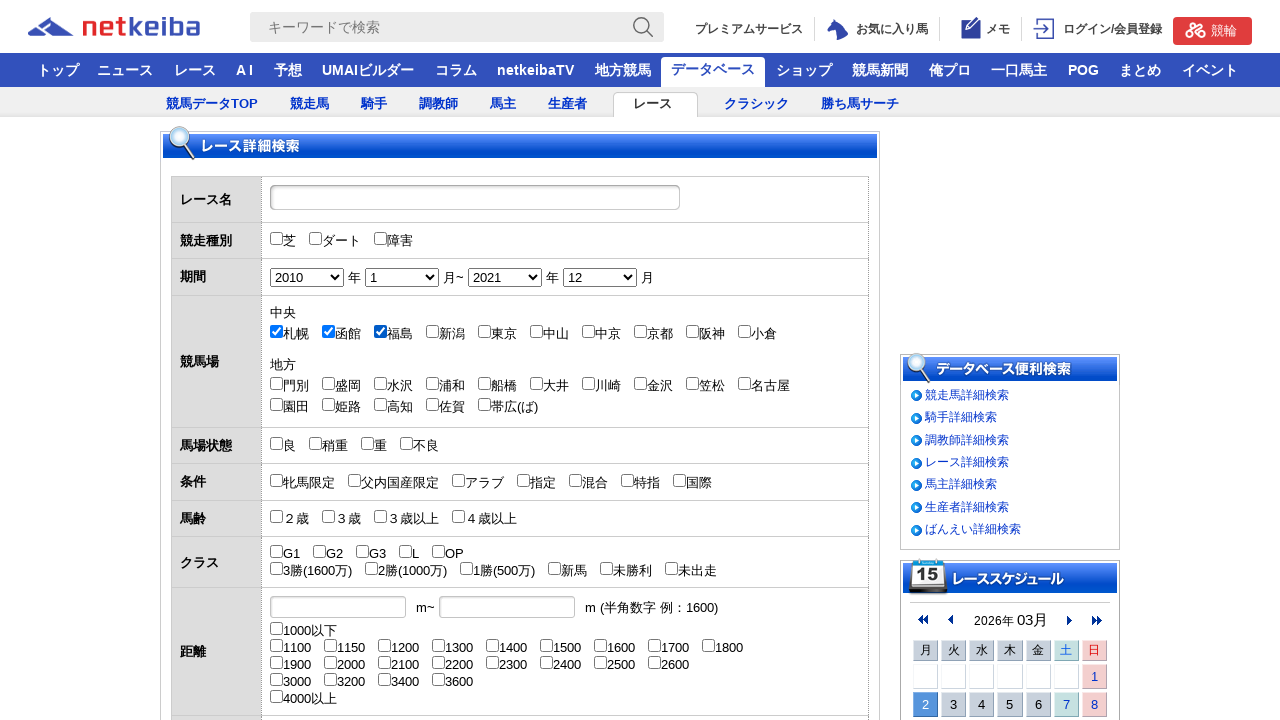

Checked central racecourse 04 at (432, 331) on #check_Jyo_04
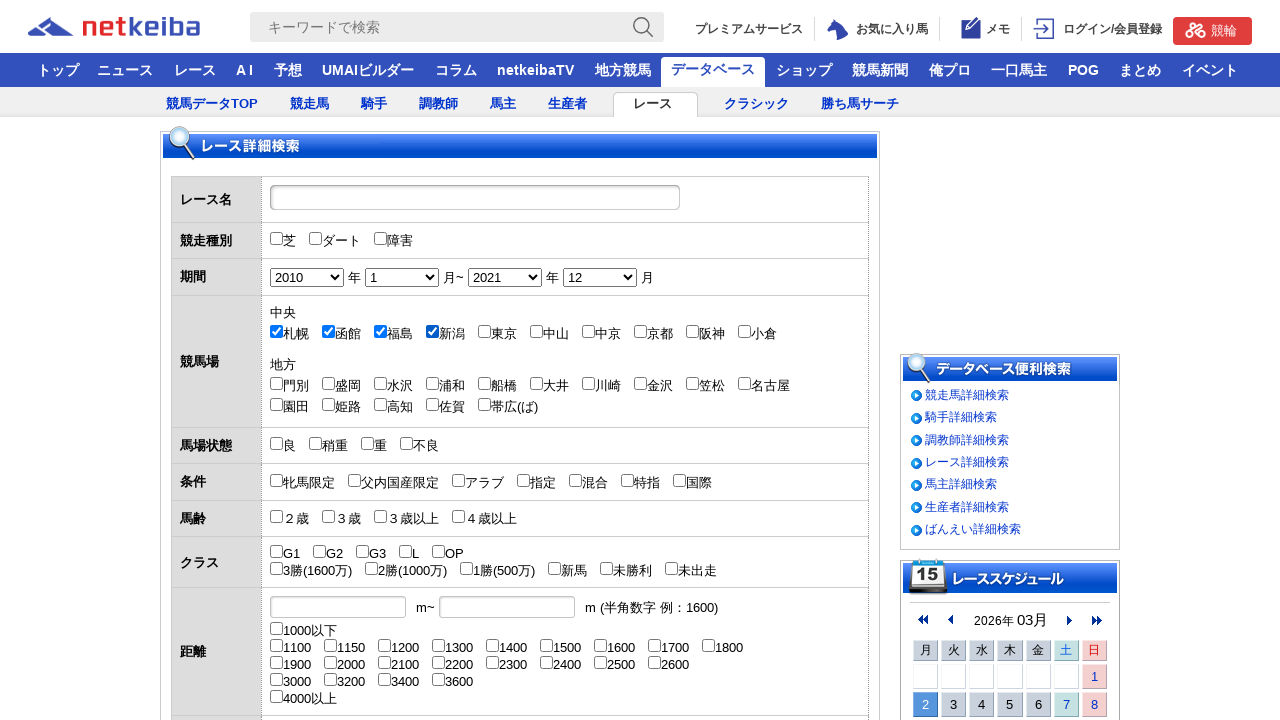

Checked central racecourse 05 at (484, 331) on #check_Jyo_05
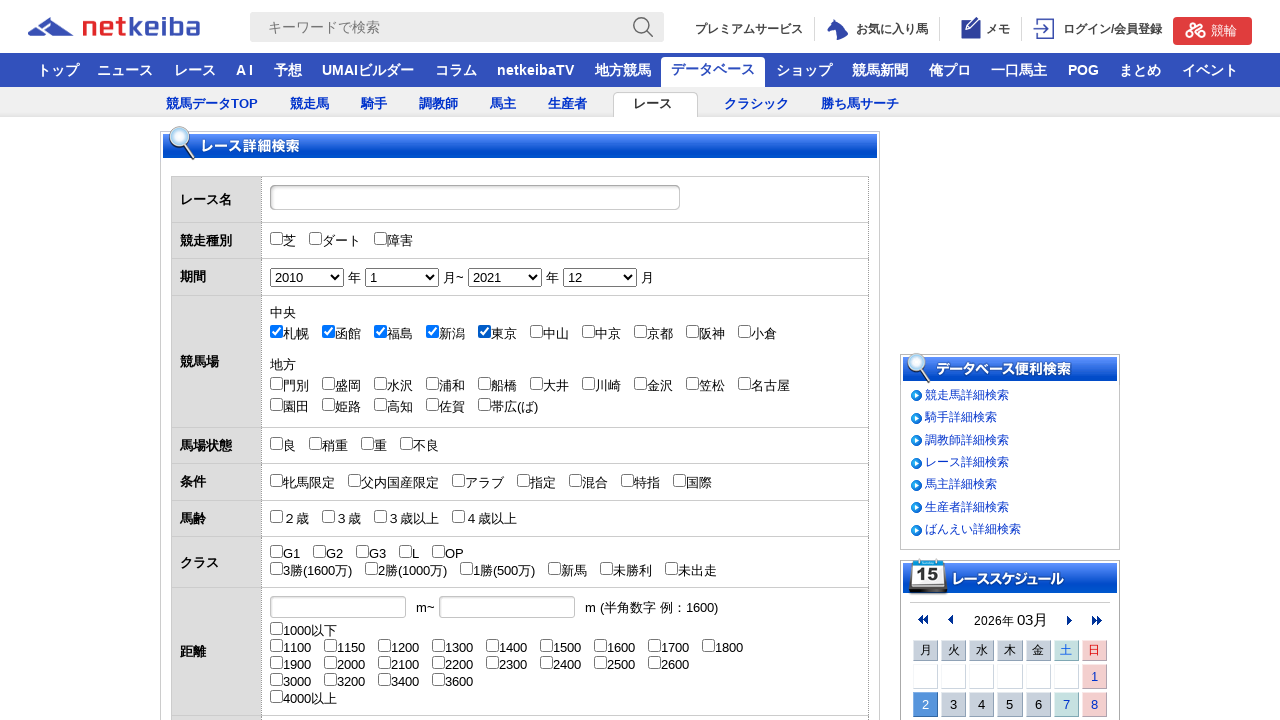

Checked central racecourse 06 at (536, 331) on #check_Jyo_06
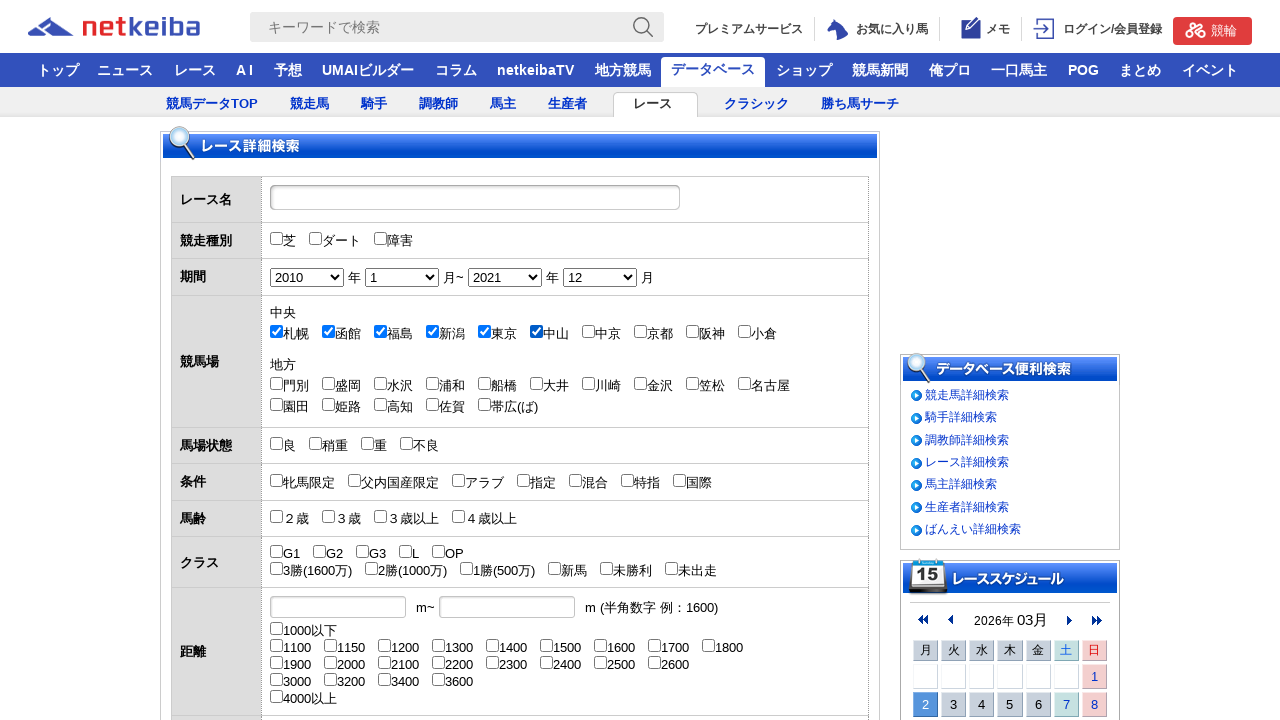

Checked central racecourse 07 at (588, 331) on #check_Jyo_07
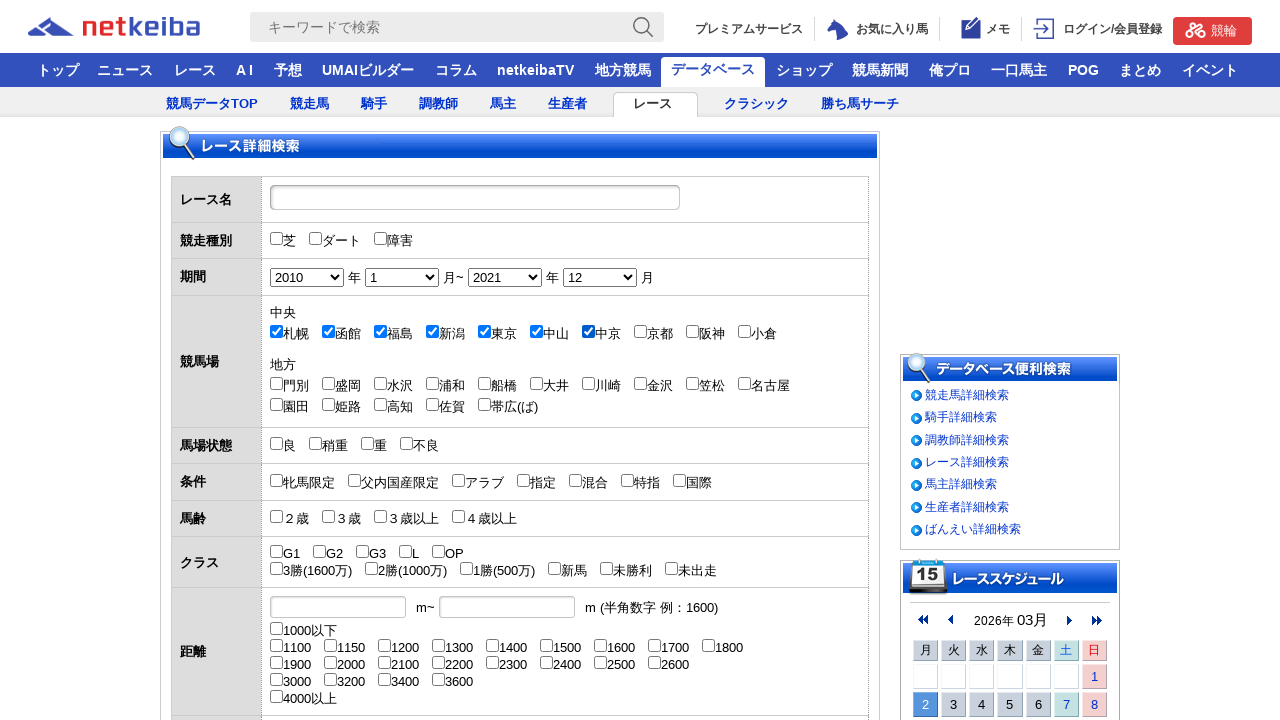

Checked central racecourse 08 at (640, 331) on #check_Jyo_08
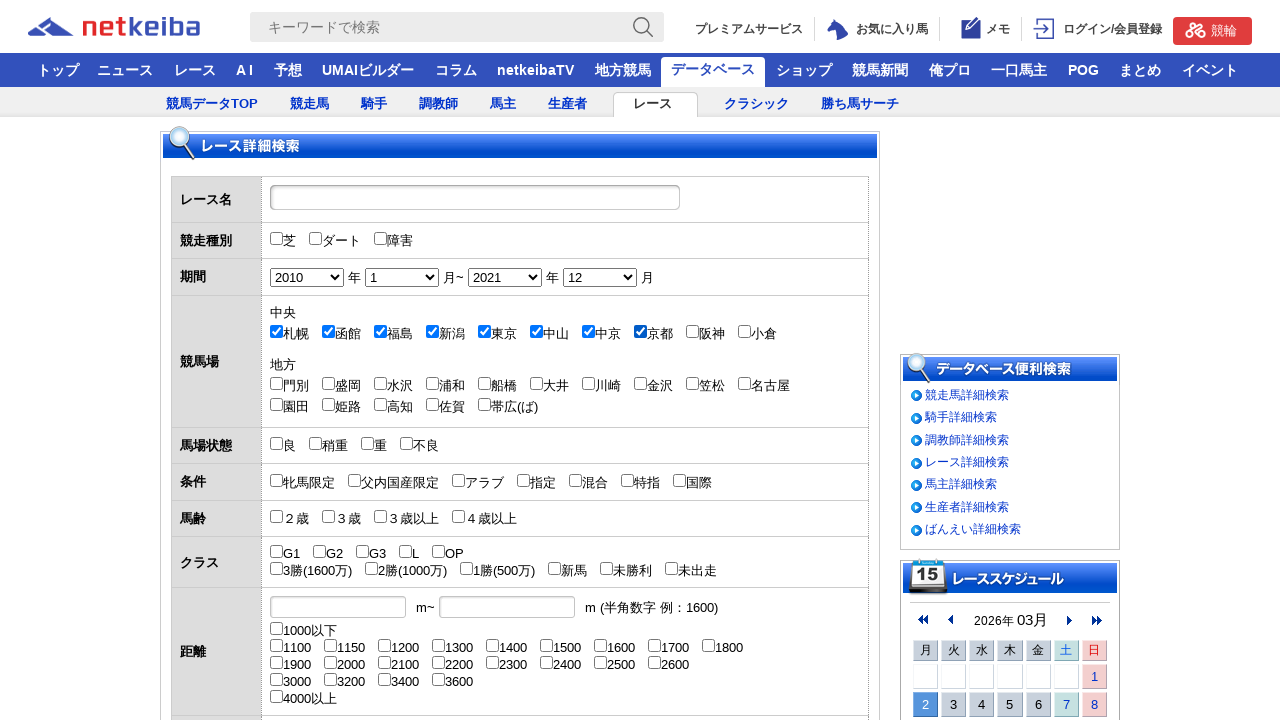

Checked central racecourse 09 at (692, 331) on #check_Jyo_09
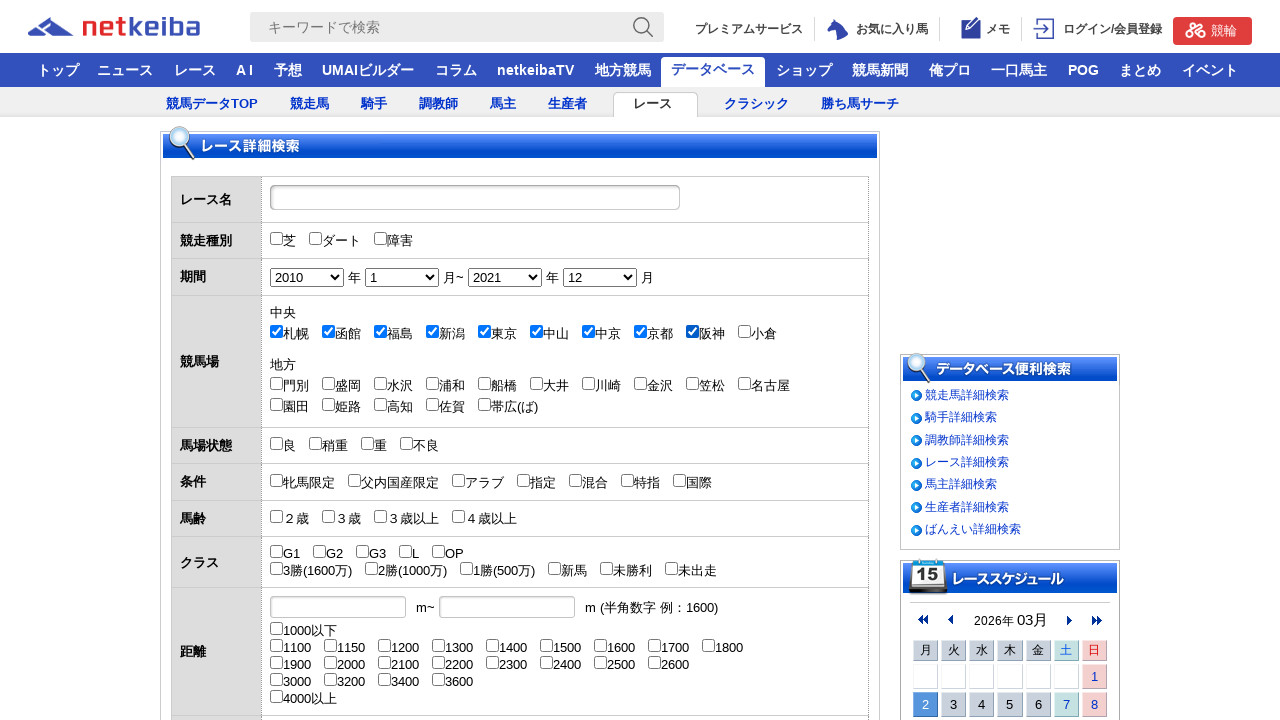

Checked central racecourse 10 at (744, 331) on #check_Jyo_10
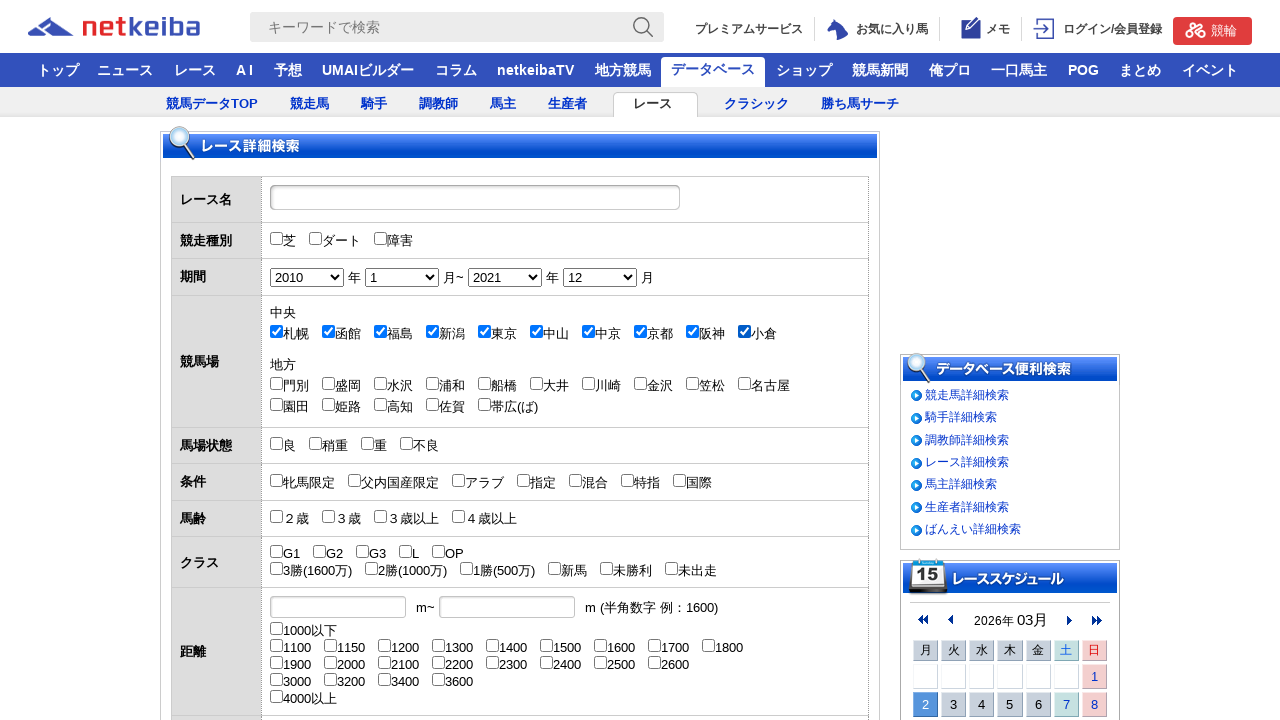

Selected race class option at index 4 at (438, 552) on xpath=//*[@id="db_search_detail_form"]/form/table/tbody/tr[8]/td//input >> nth=4
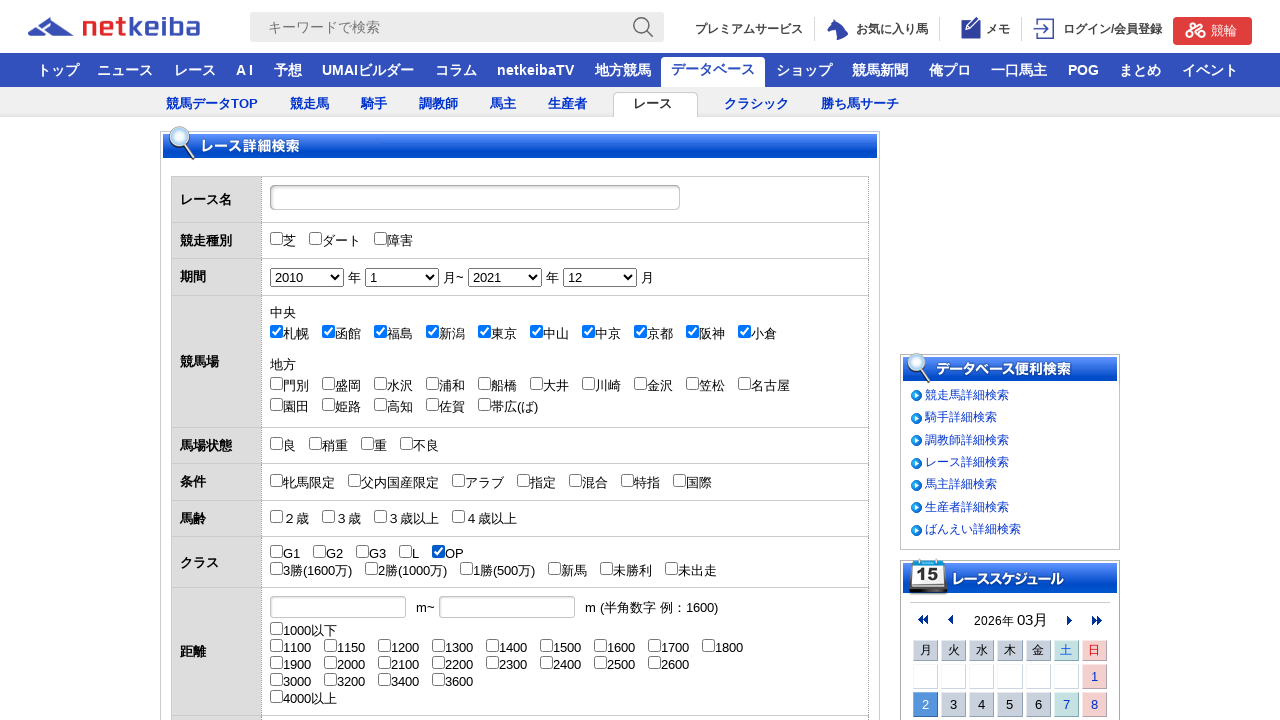

Selected race class option at index 5 at (276, 569) on xpath=//*[@id="db_search_detail_form"]/form/table/tbody/tr[8]/td//input >> nth=5
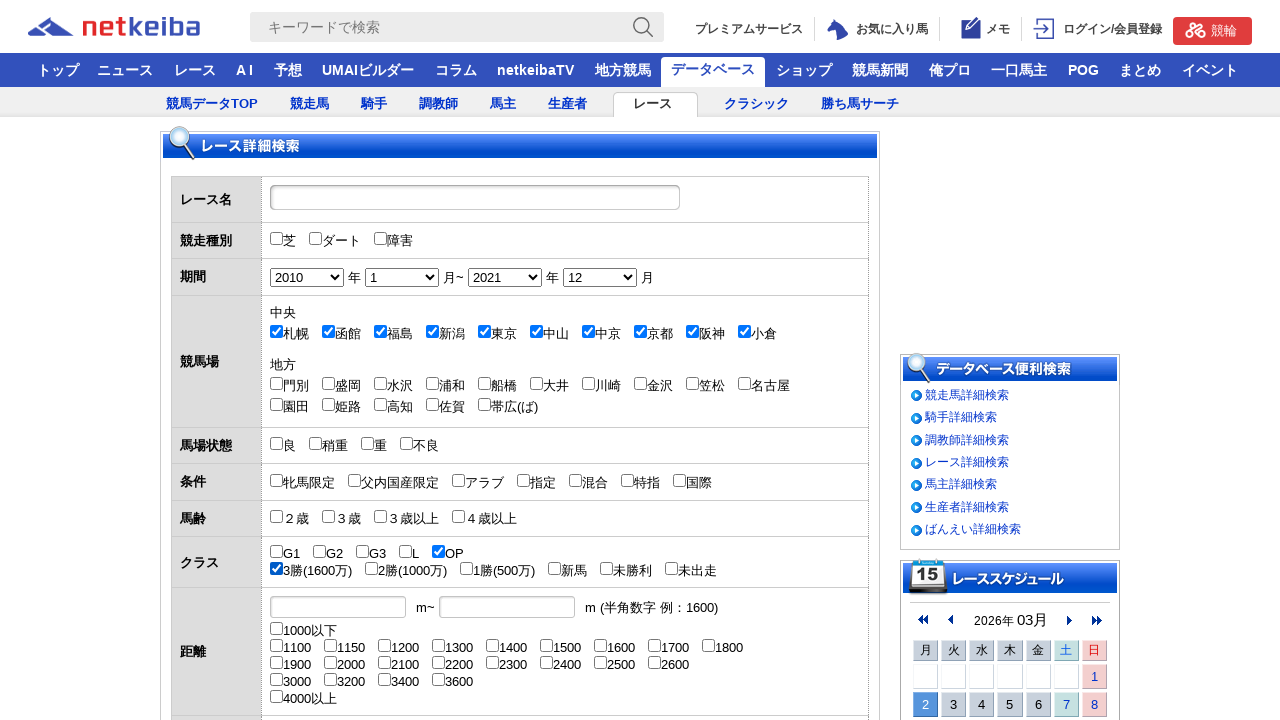

Selected race class option at index 6 at (371, 569) on xpath=//*[@id="db_search_detail_form"]/form/table/tbody/tr[8]/td//input >> nth=6
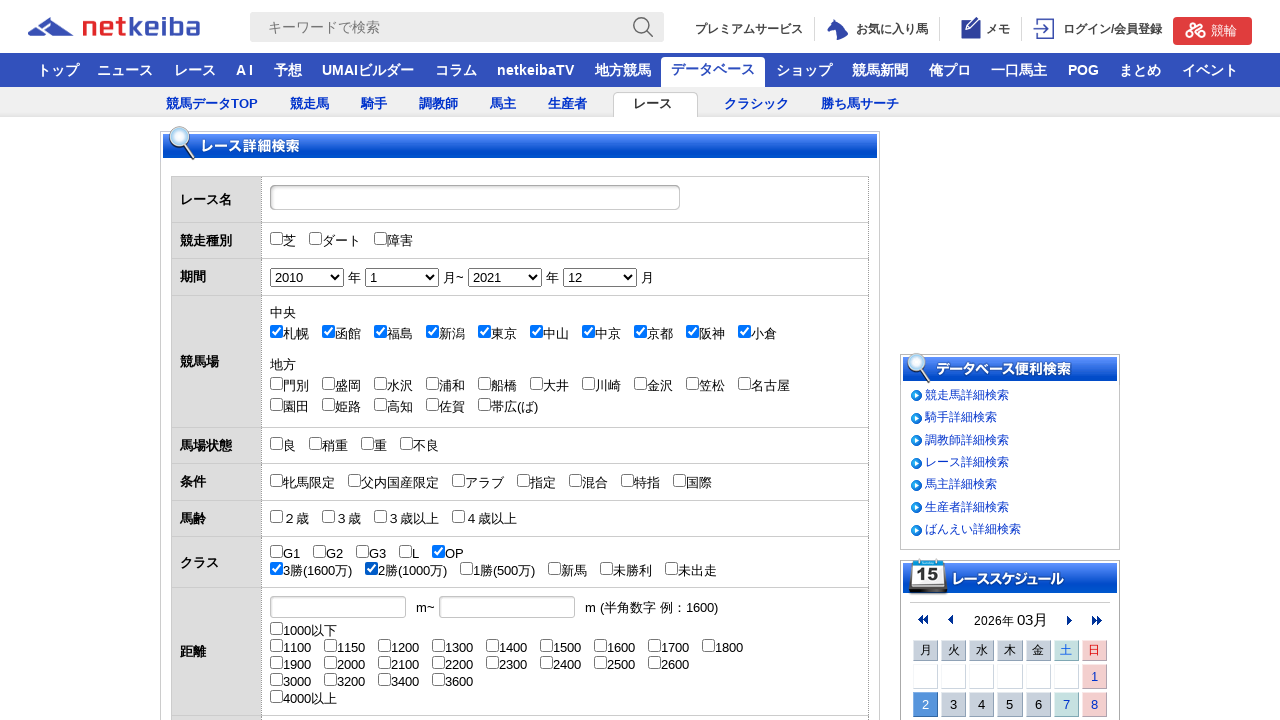

Set display count to 100 items on select[name='list']
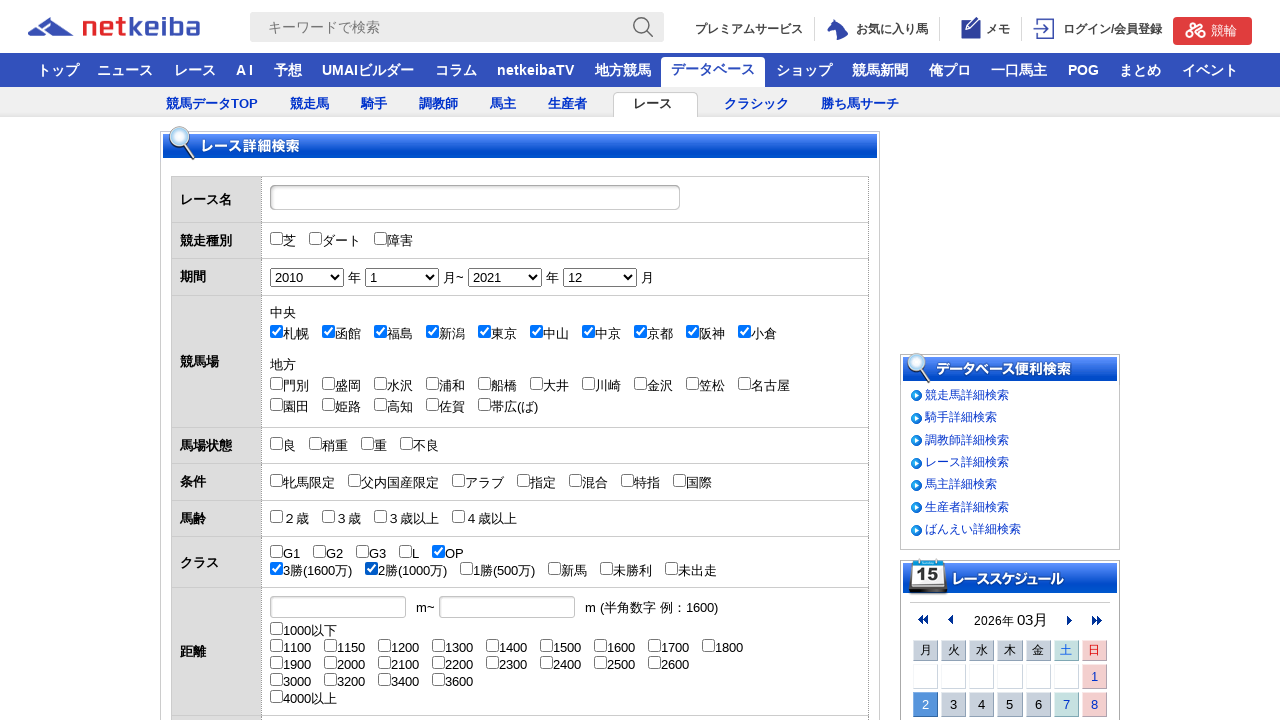

Submitted the race search form
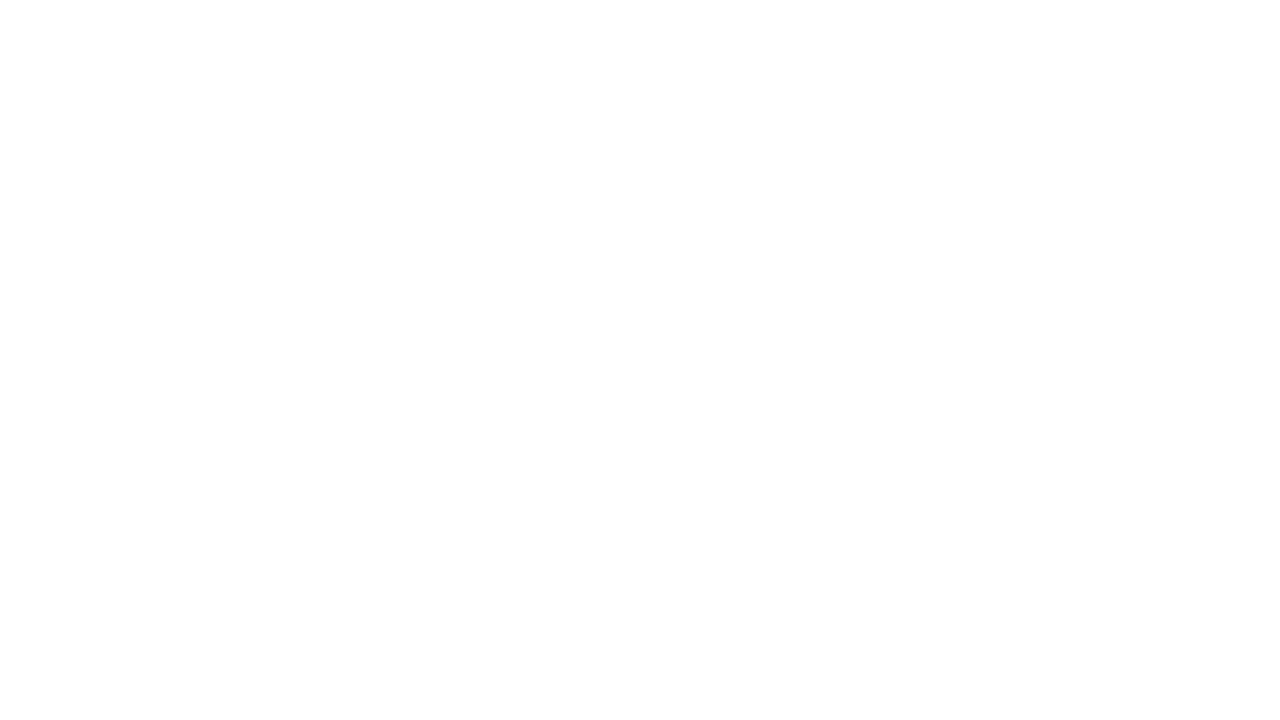

Race search results table loaded
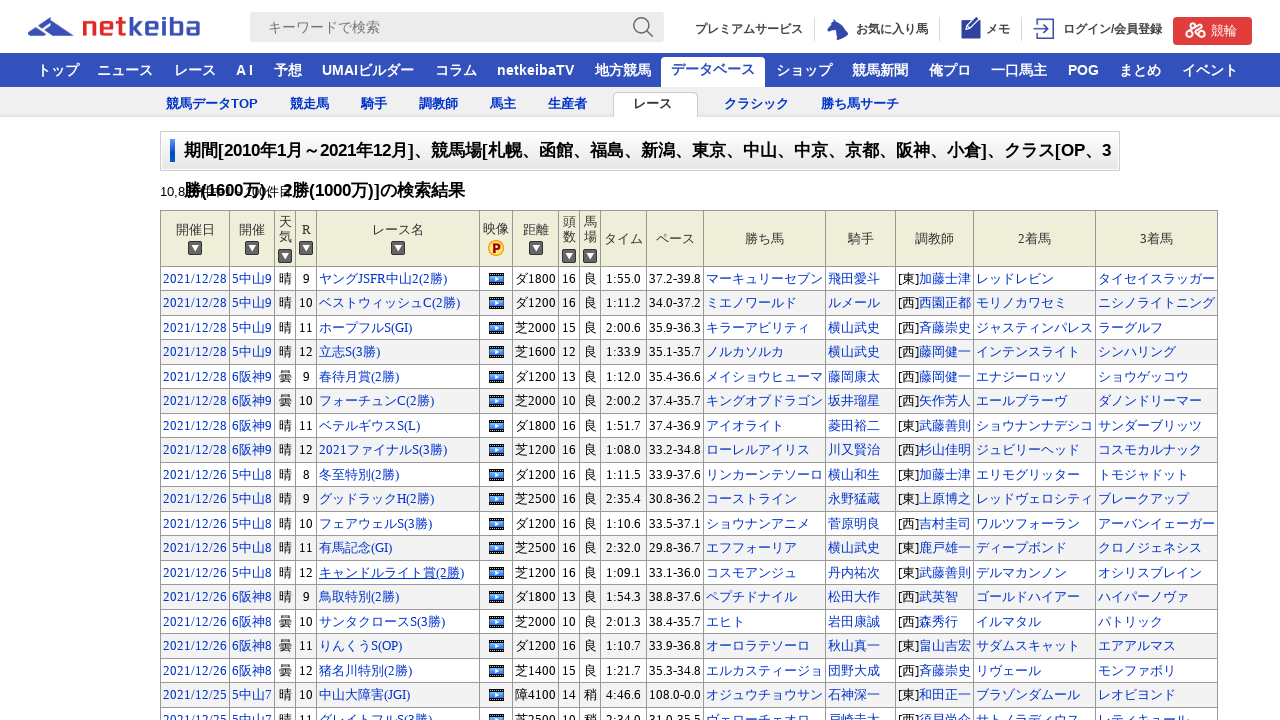

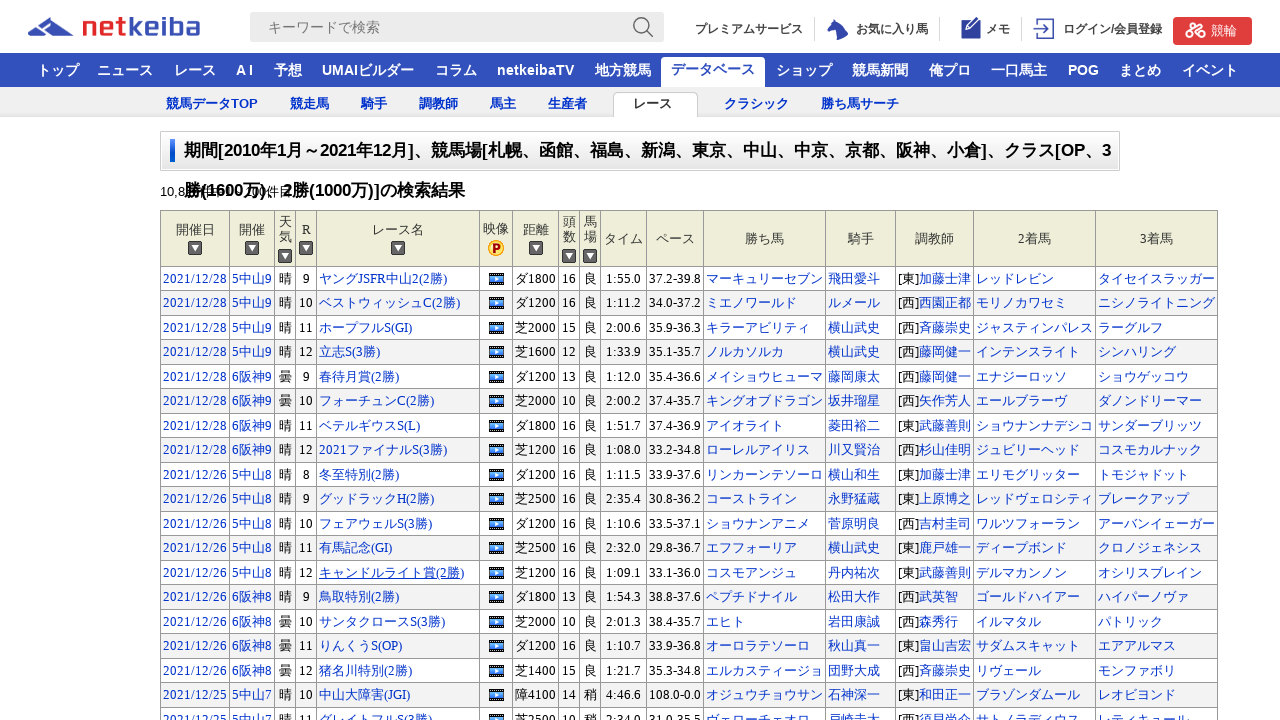